Tests displaying only active (incomplete) items using the Active filter

Starting URL: https://demo.playwright.dev/todomvc

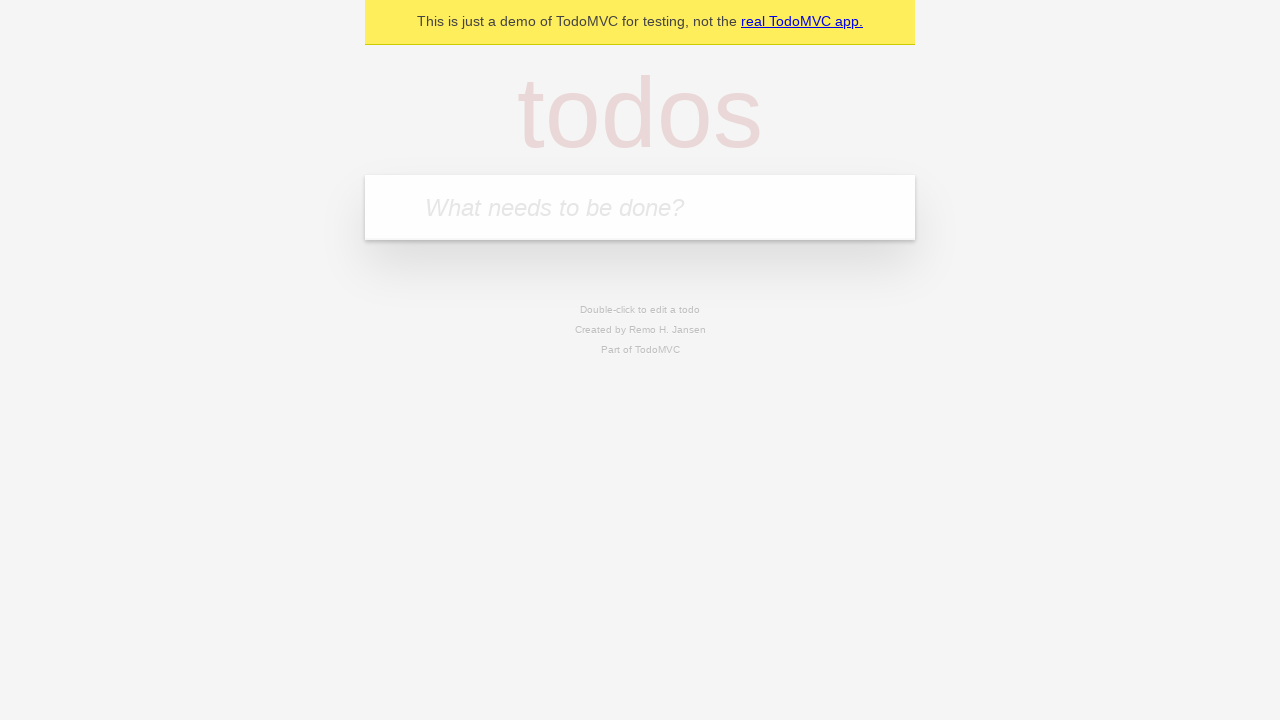

Filled todo input with 'buy some cheese' on internal:attr=[placeholder="What needs to be done?"i]
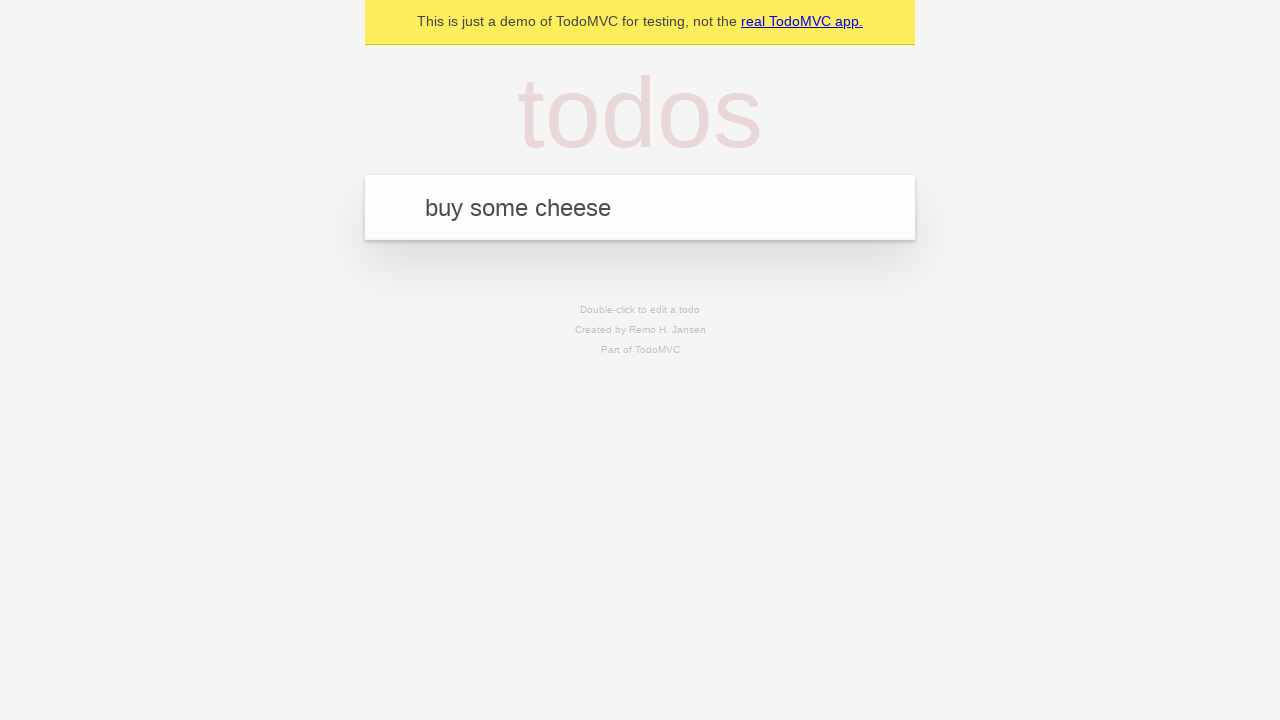

Pressed Enter to create todo 'buy some cheese' on internal:attr=[placeholder="What needs to be done?"i]
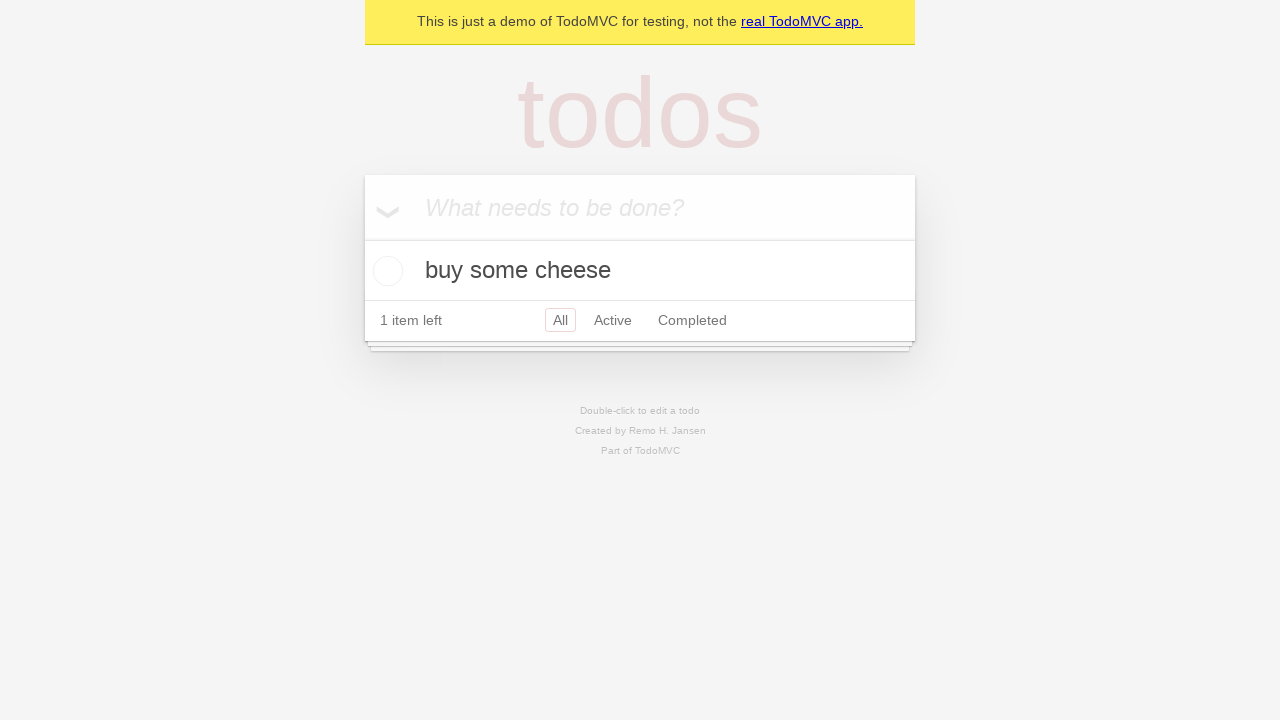

Filled todo input with 'feed the cat' on internal:attr=[placeholder="What needs to be done?"i]
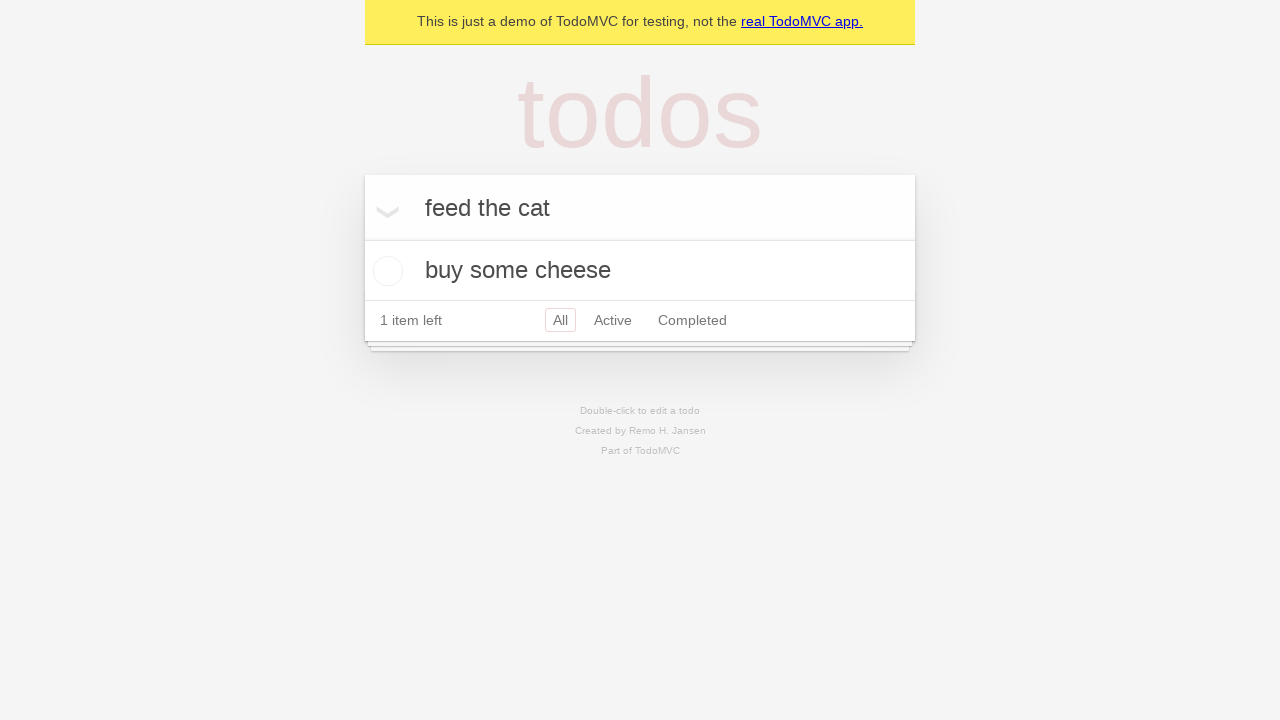

Pressed Enter to create todo 'feed the cat' on internal:attr=[placeholder="What needs to be done?"i]
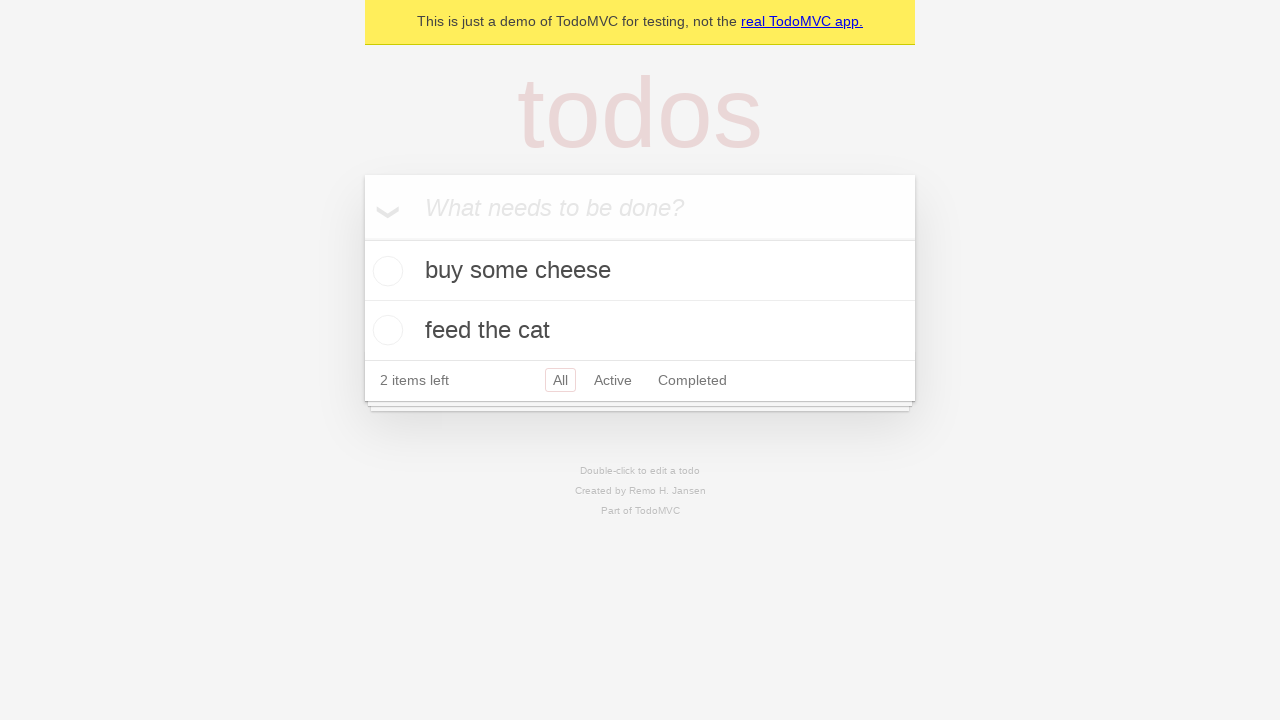

Filled todo input with 'book a doctors appointment' on internal:attr=[placeholder="What needs to be done?"i]
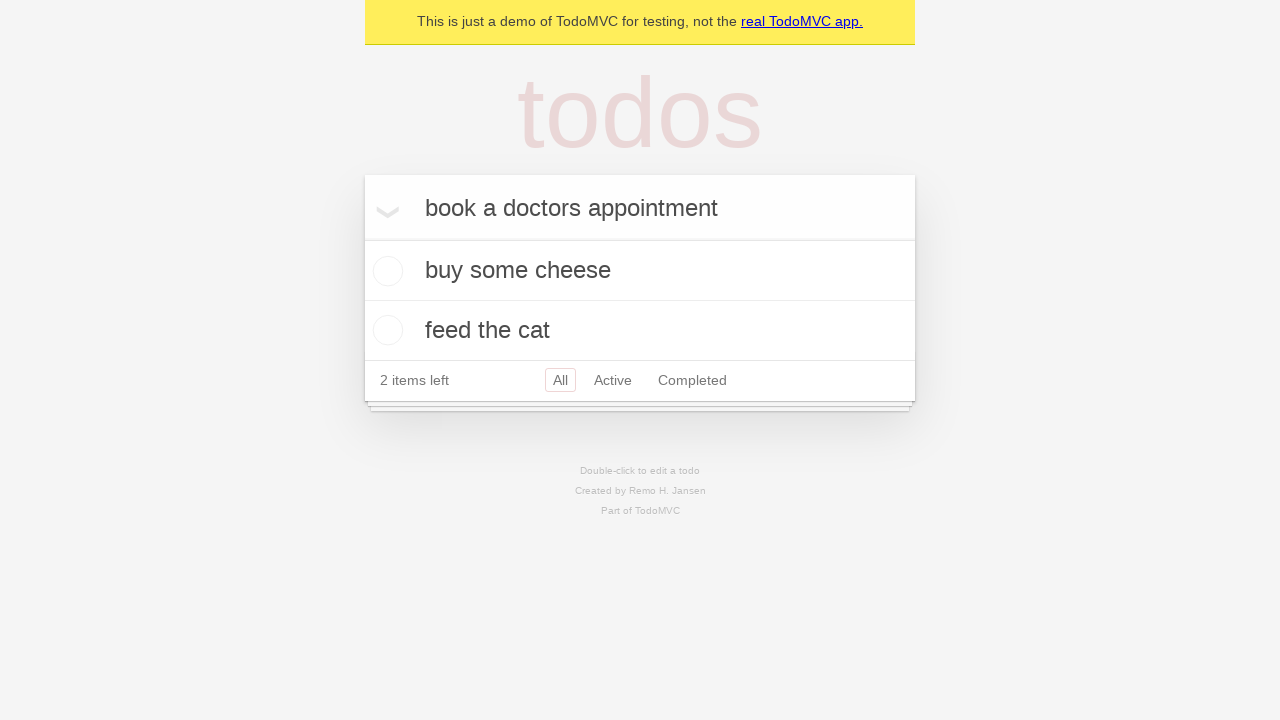

Pressed Enter to create todo 'book a doctors appointment' on internal:attr=[placeholder="What needs to be done?"i]
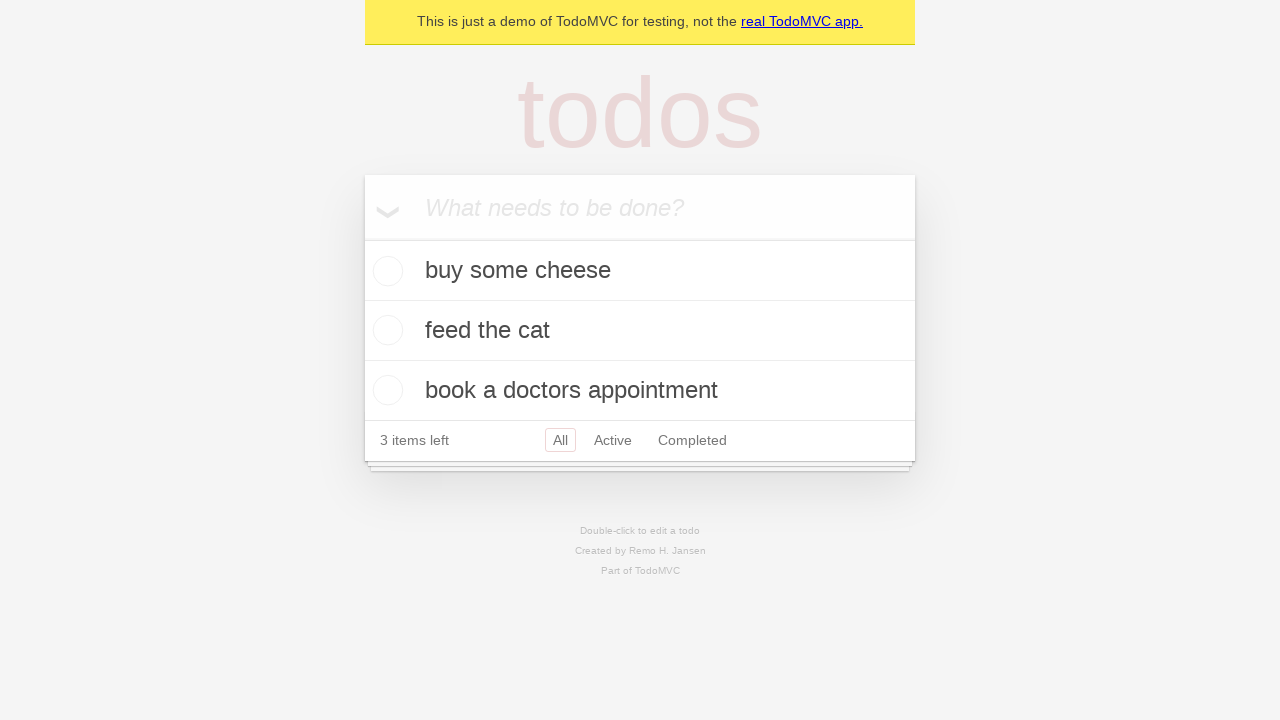

Waited for all three todo items to load
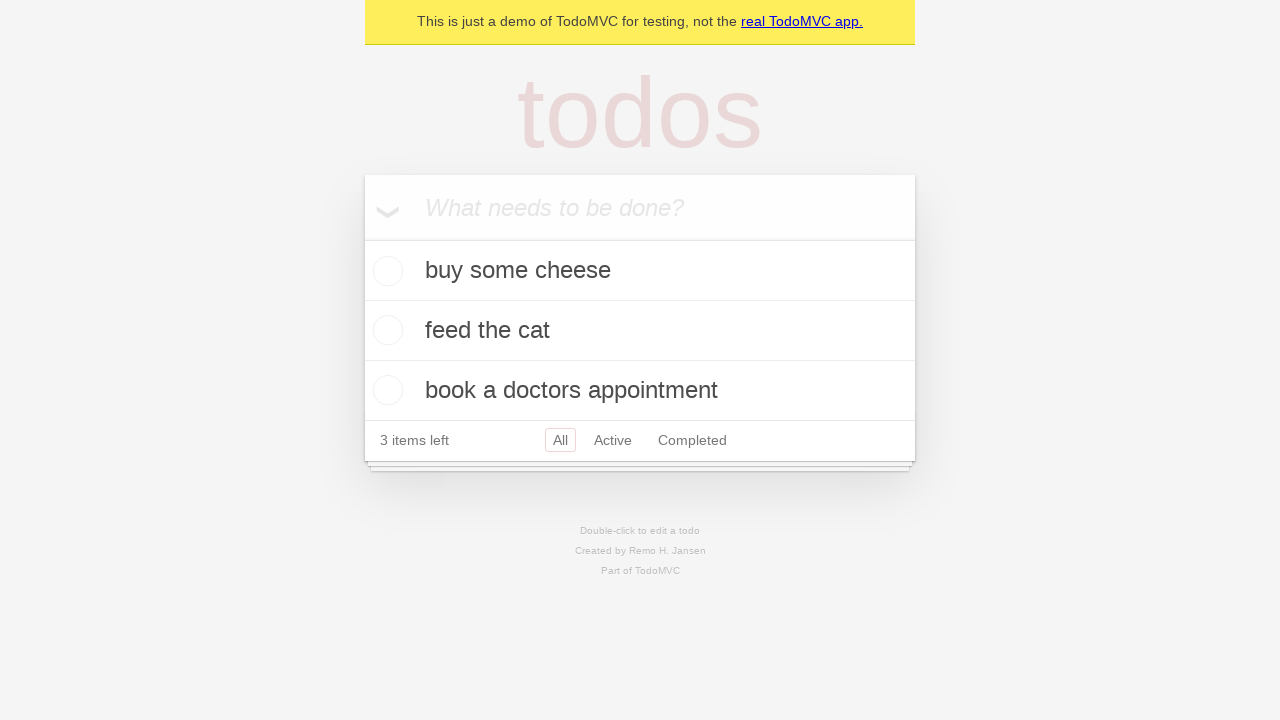

Checked the second todo item (feed the cat) at (385, 330) on [data-testid='todo-item'] >> nth=1 >> internal:role=checkbox
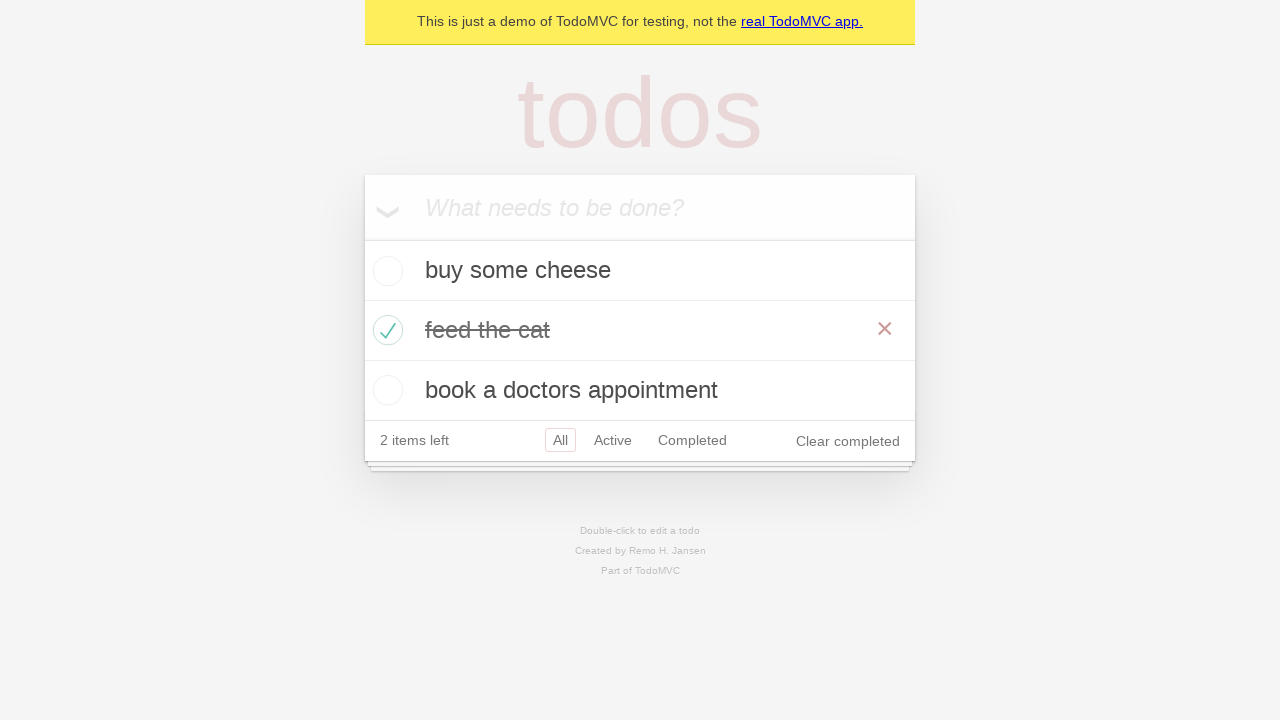

Clicked the Active filter to display only incomplete items at (613, 440) on internal:role=link[name="Active"i]
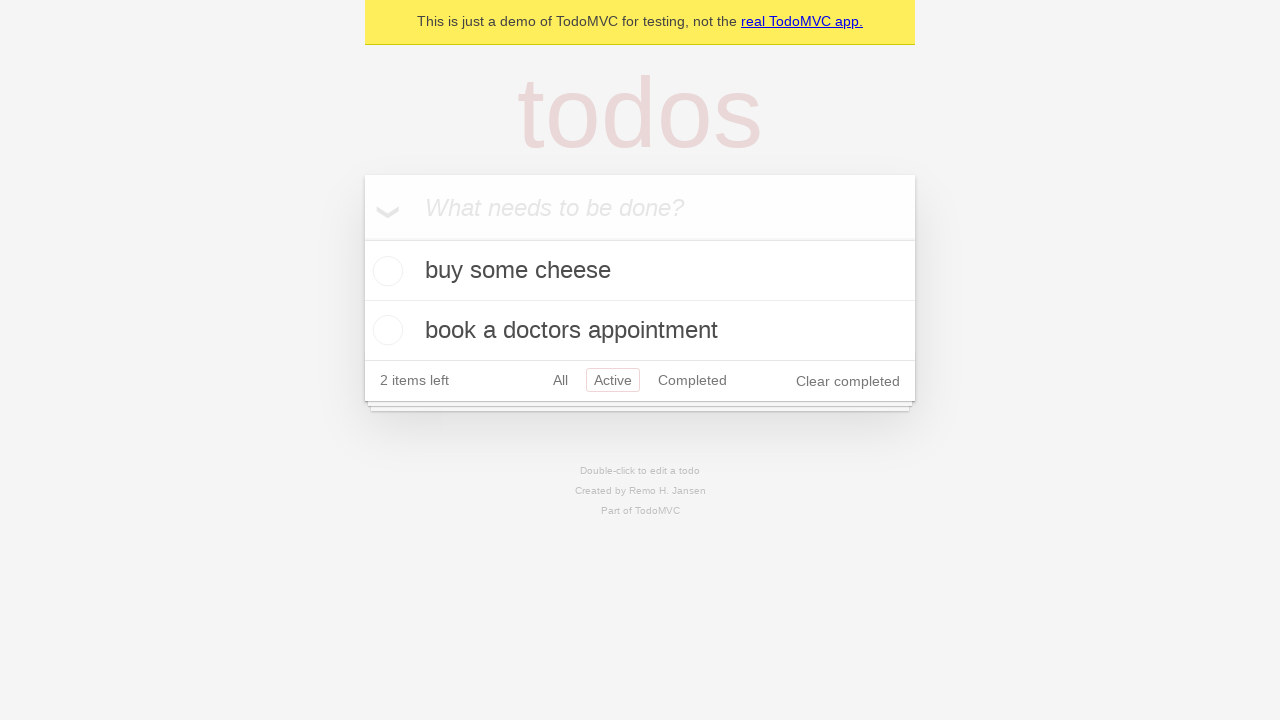

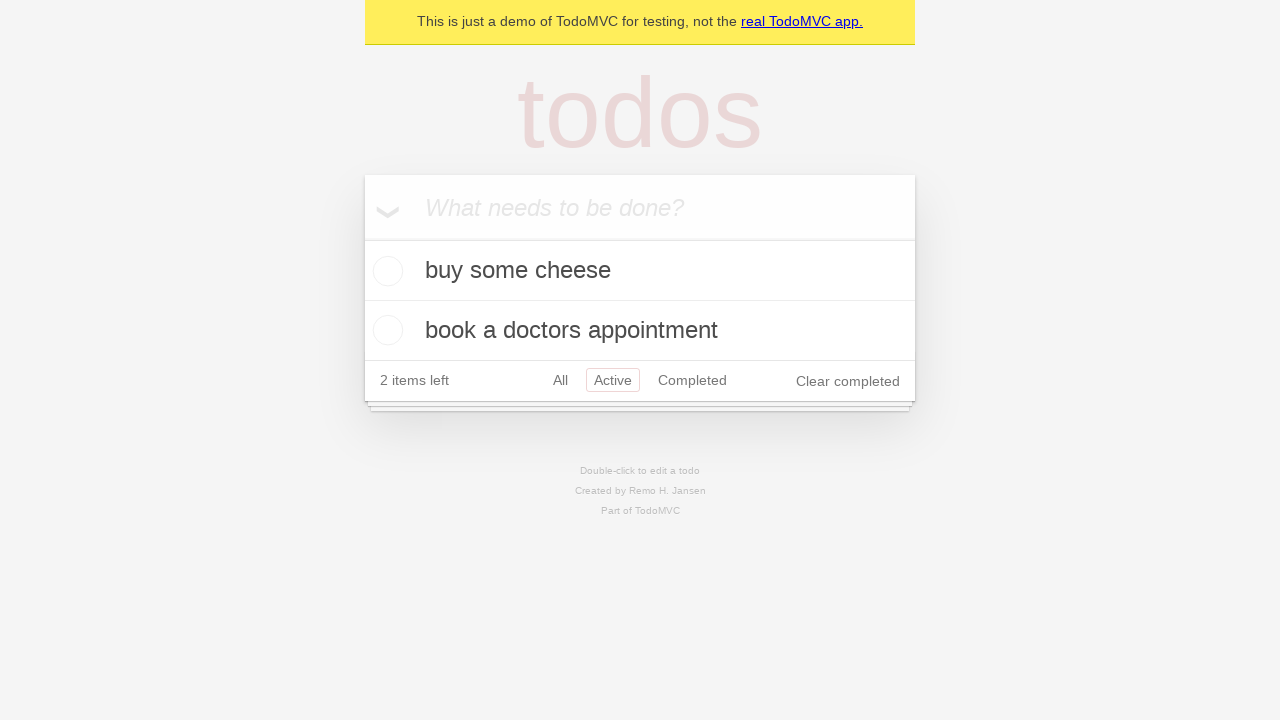